Tests switching between multiple browser windows/tabs by opening a new window and switching back and forth between them

Starting URL: http://guinea-pig.webdriver.io/

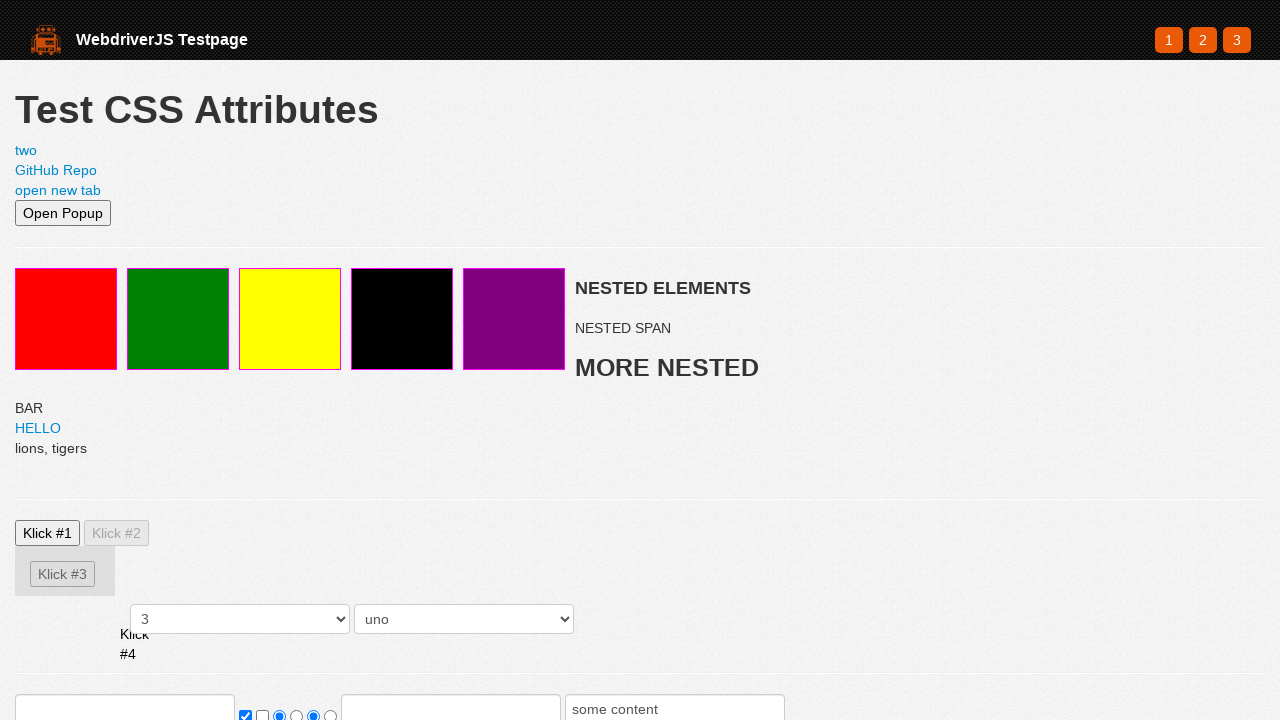

Opened a new page in a new tab
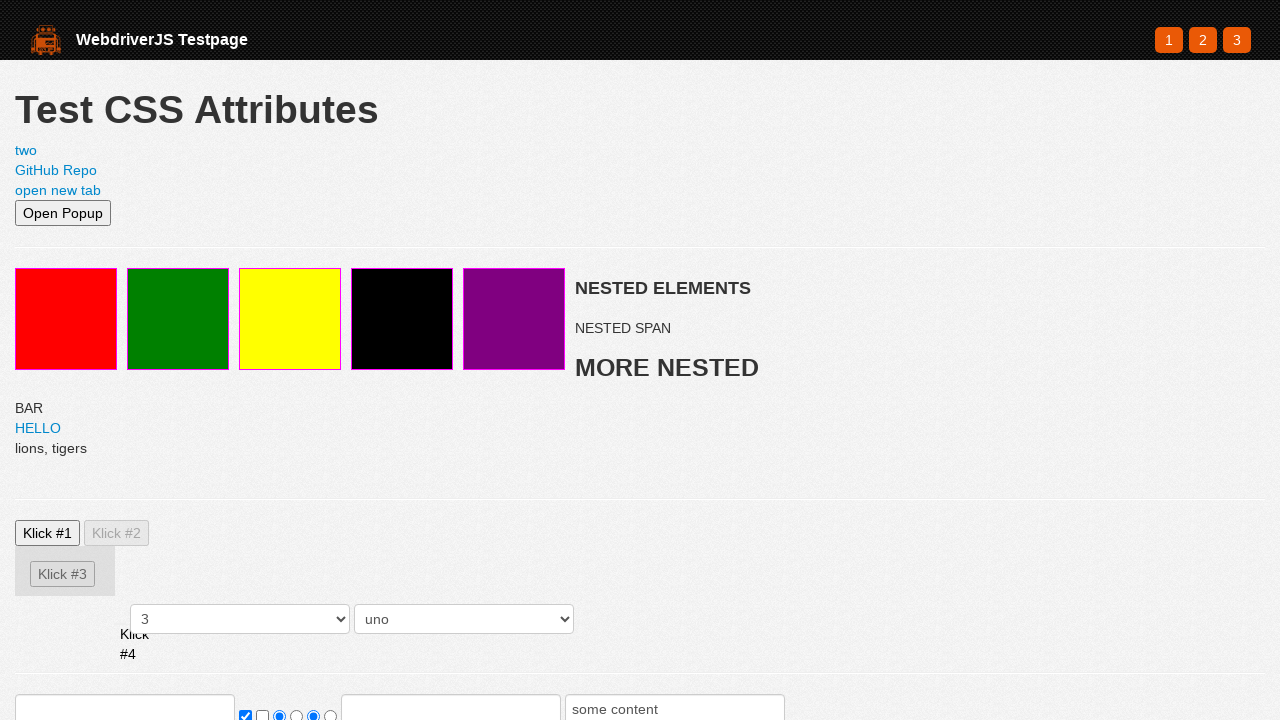

Navigated new page to https://webdriver.io
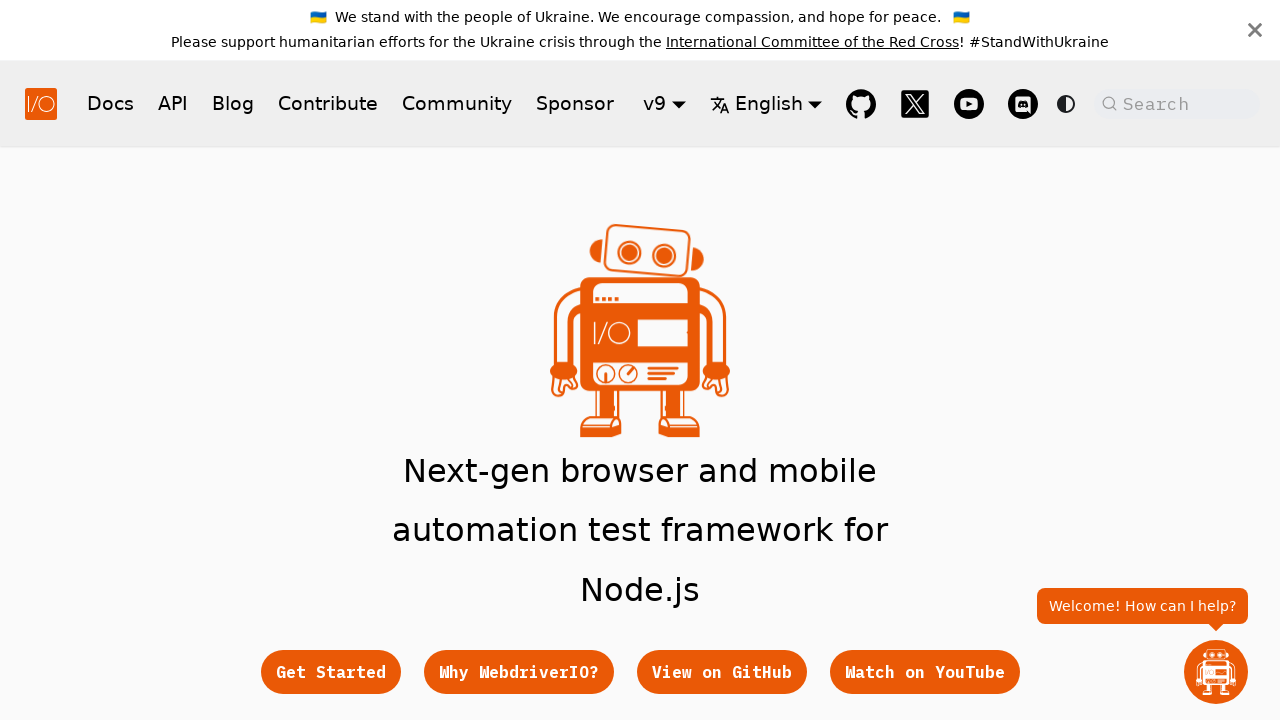

Verified new page loaded with .hero__subtitle element
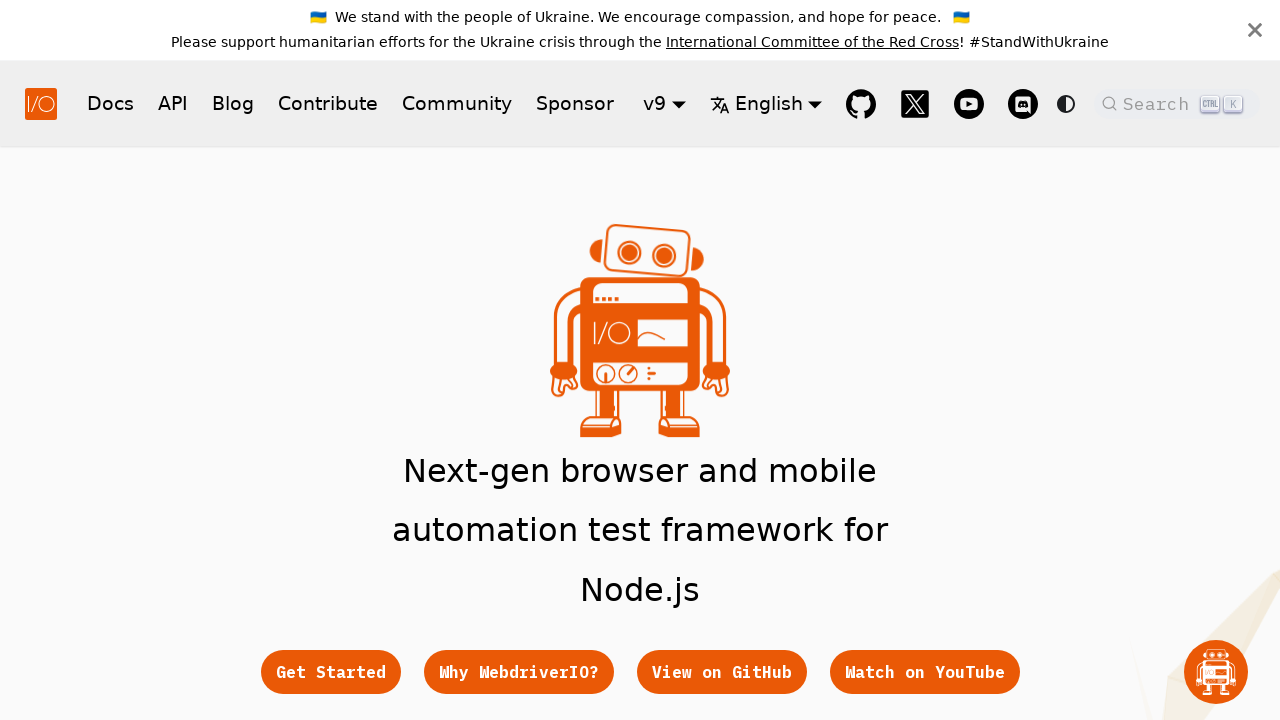

Switched back to original page
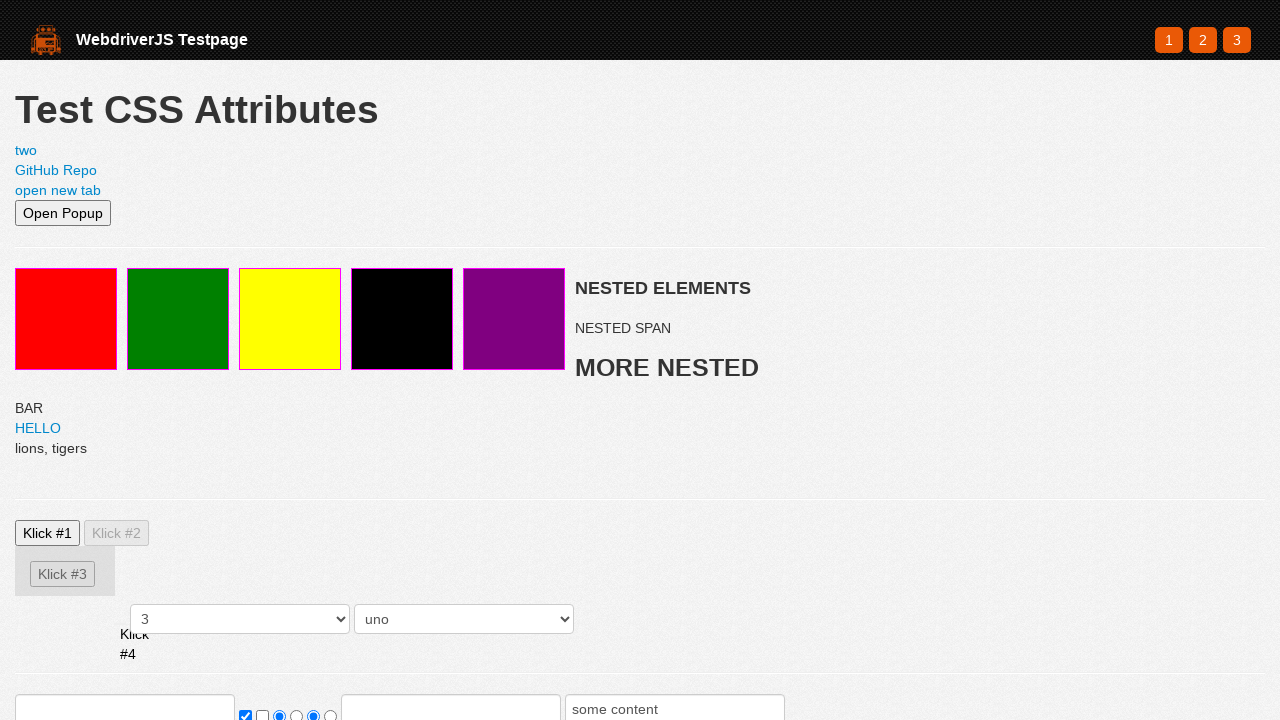

Verified original page content with .red element
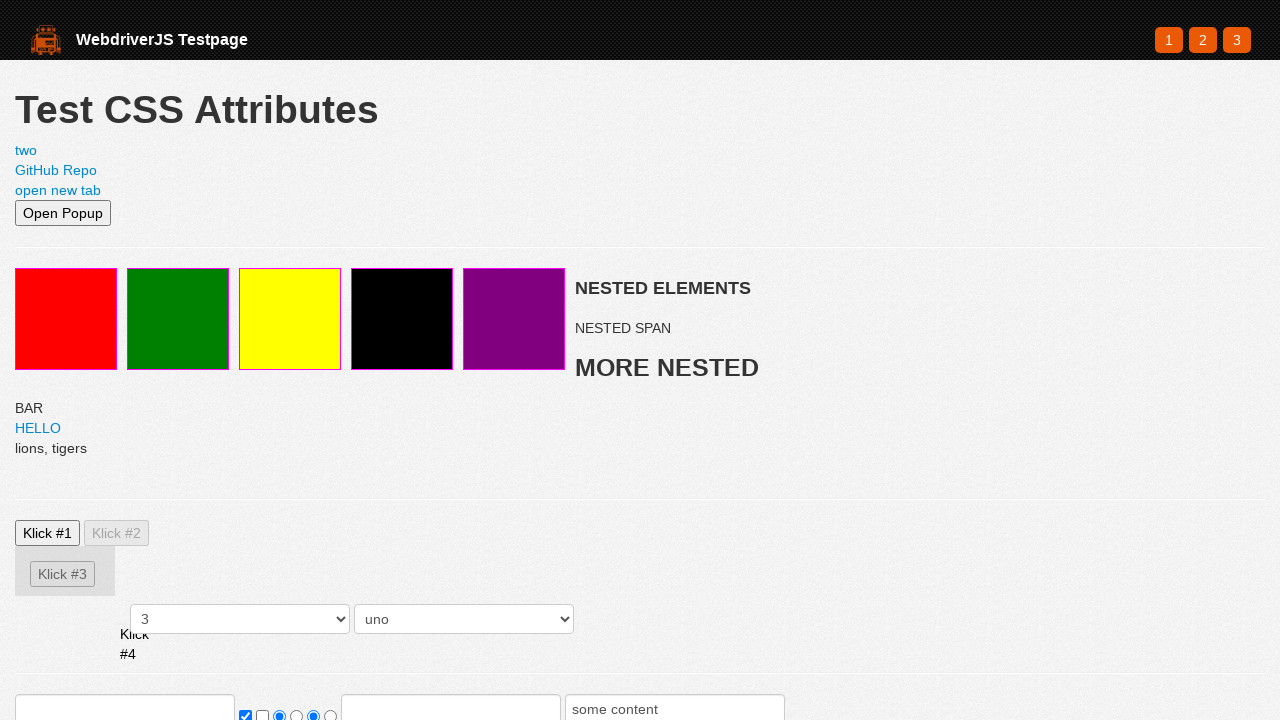

Switched back to new page
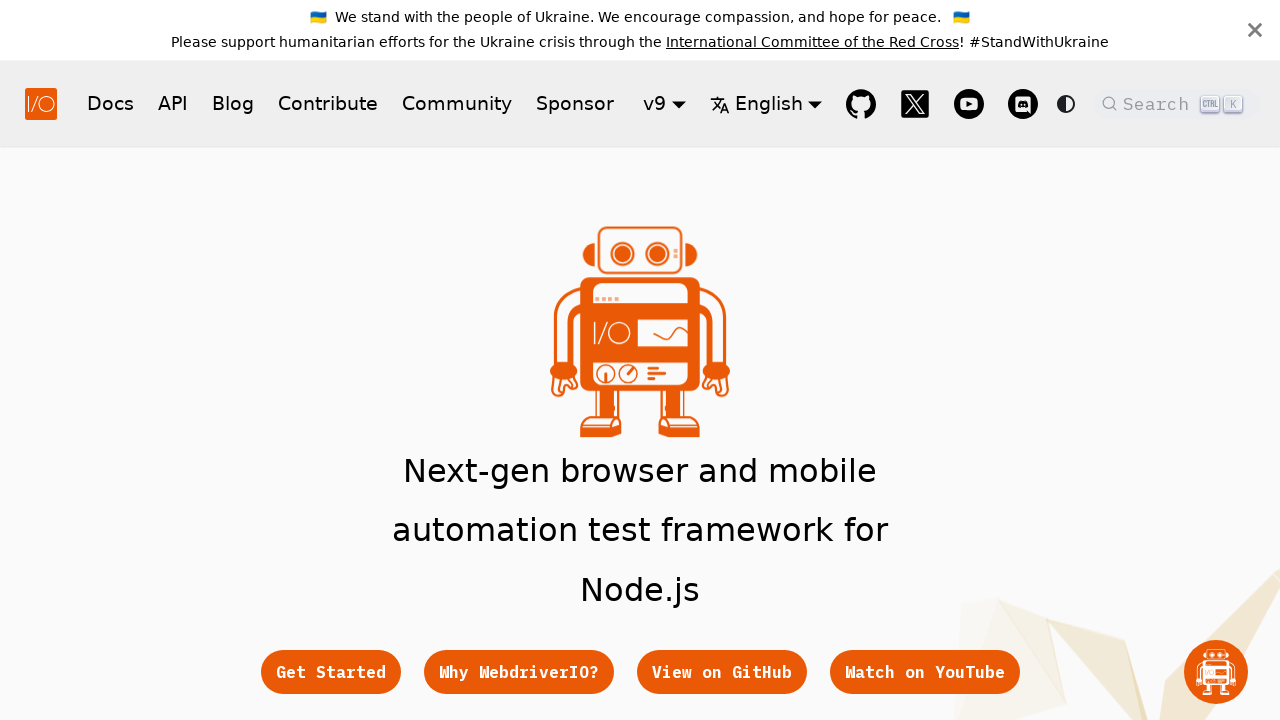

Verified new page still has .hero__subtitle element
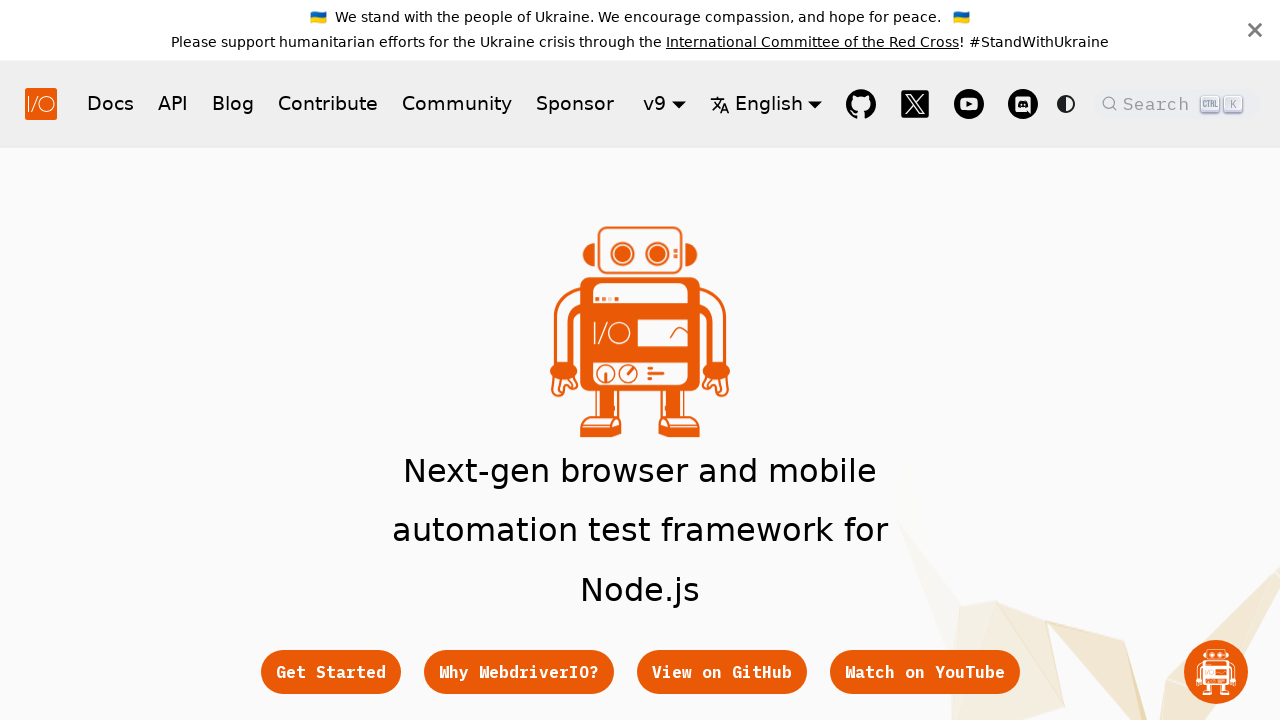

Closed the new page
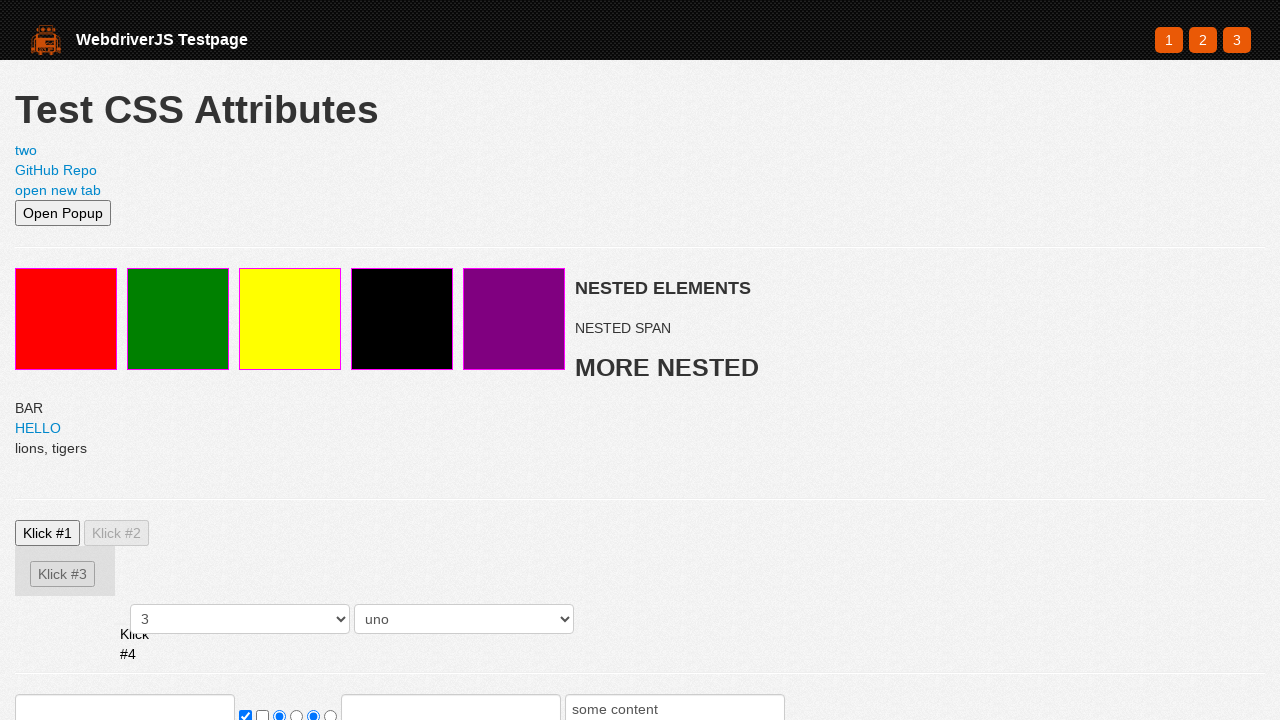

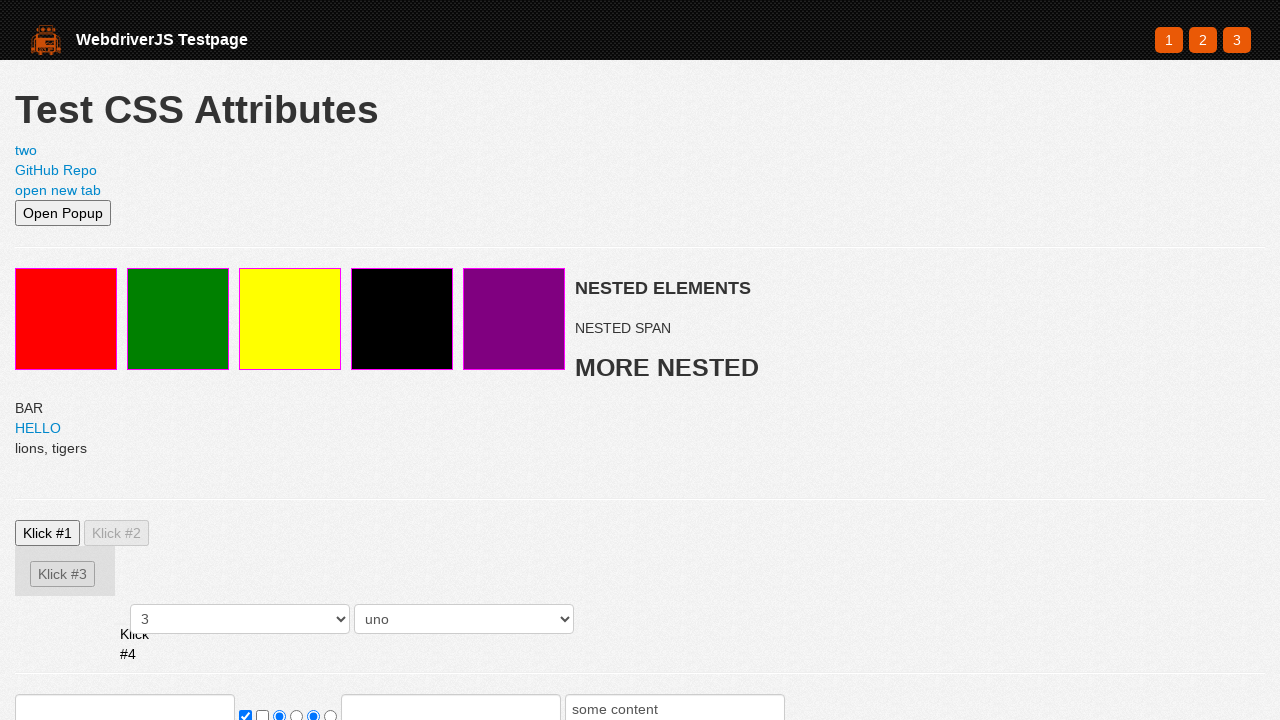